Tests a registration form by filling in all required fields (first name, last name, email, phone, city) and verifying successful registration message appears

Starting URL: https://suninjuly.github.io/registration1.html

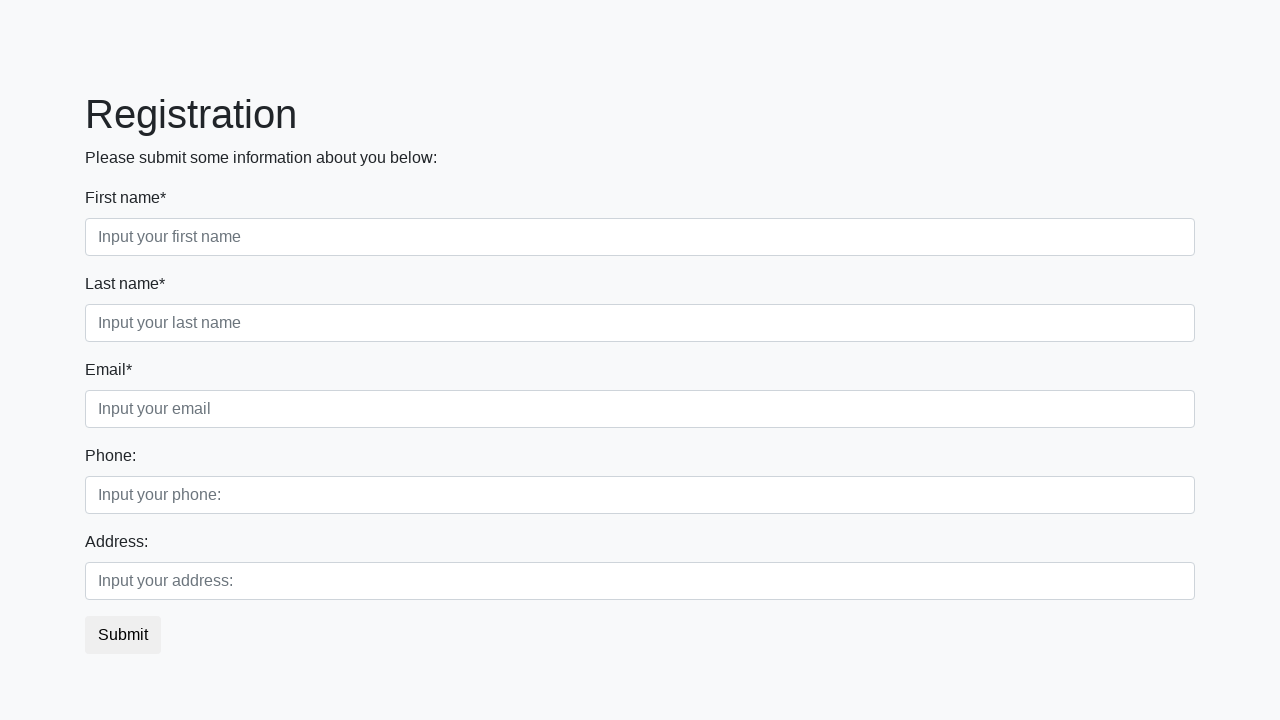

Filled first name field with 'Jasur' on [type='text'].first
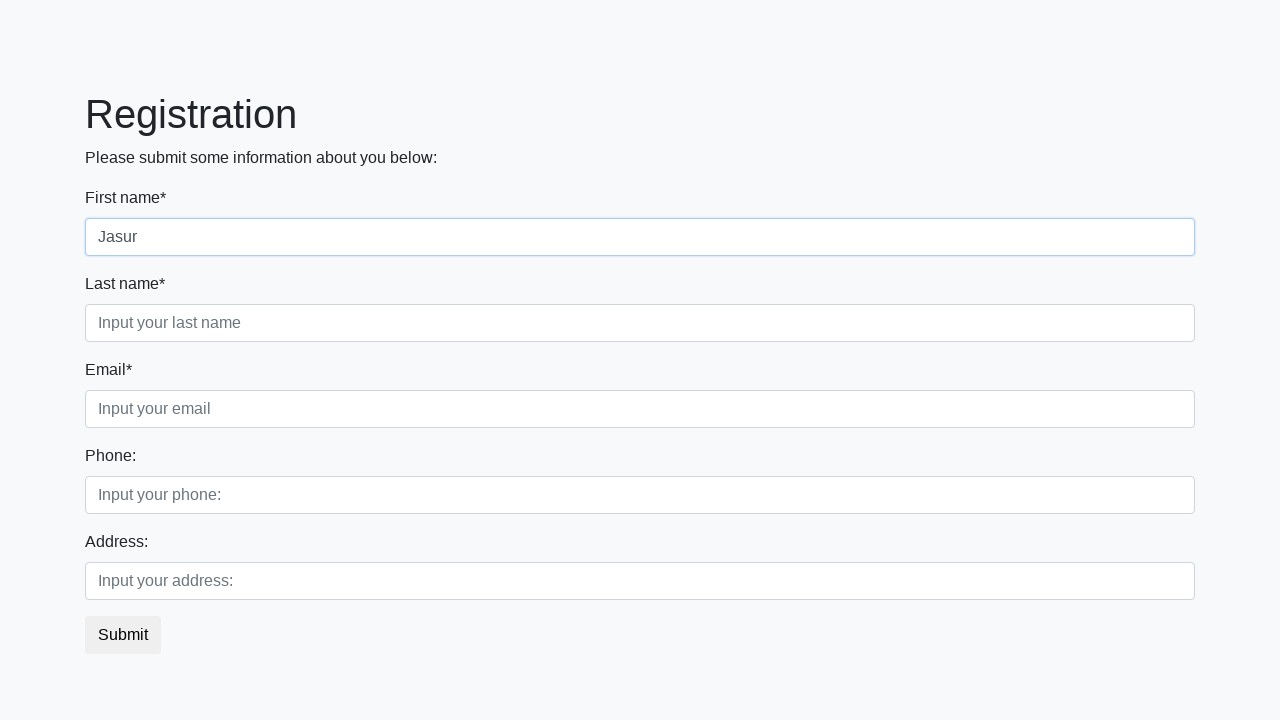

Filled last name field with 'Khabibullaev' on .first_block input.second
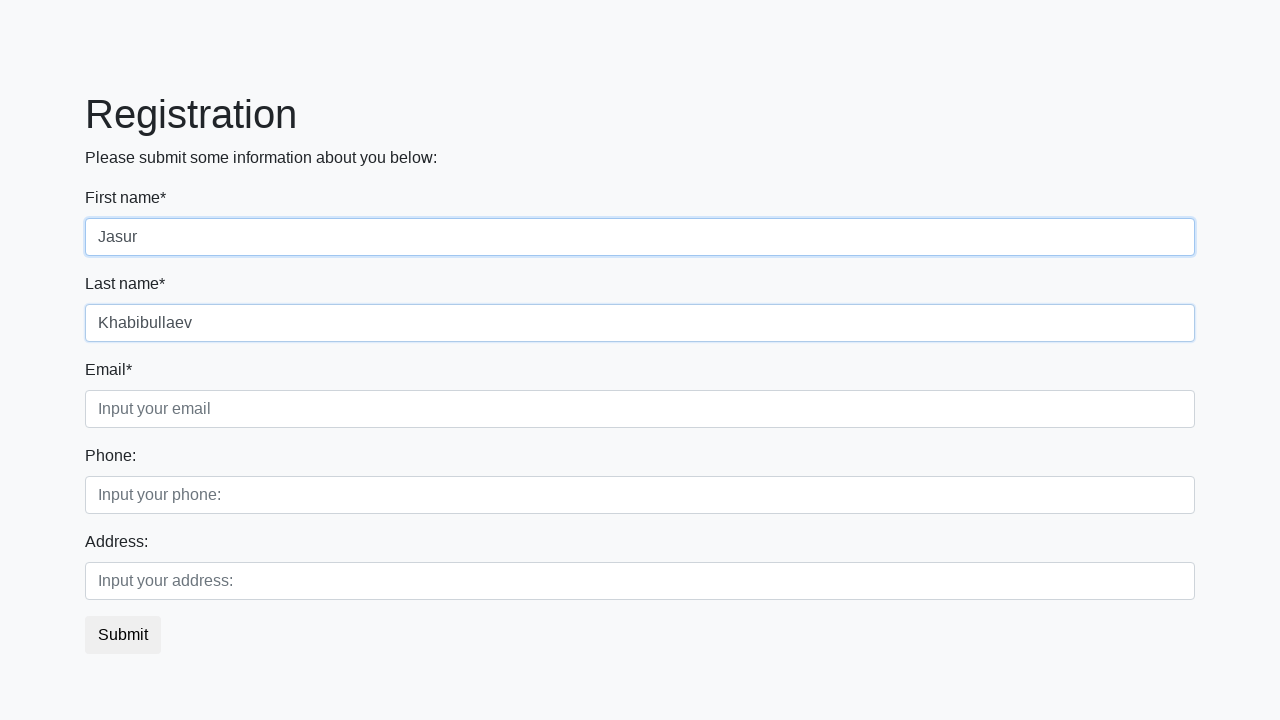

Filled email field with 'test@gmail.com' on [type='text'].third
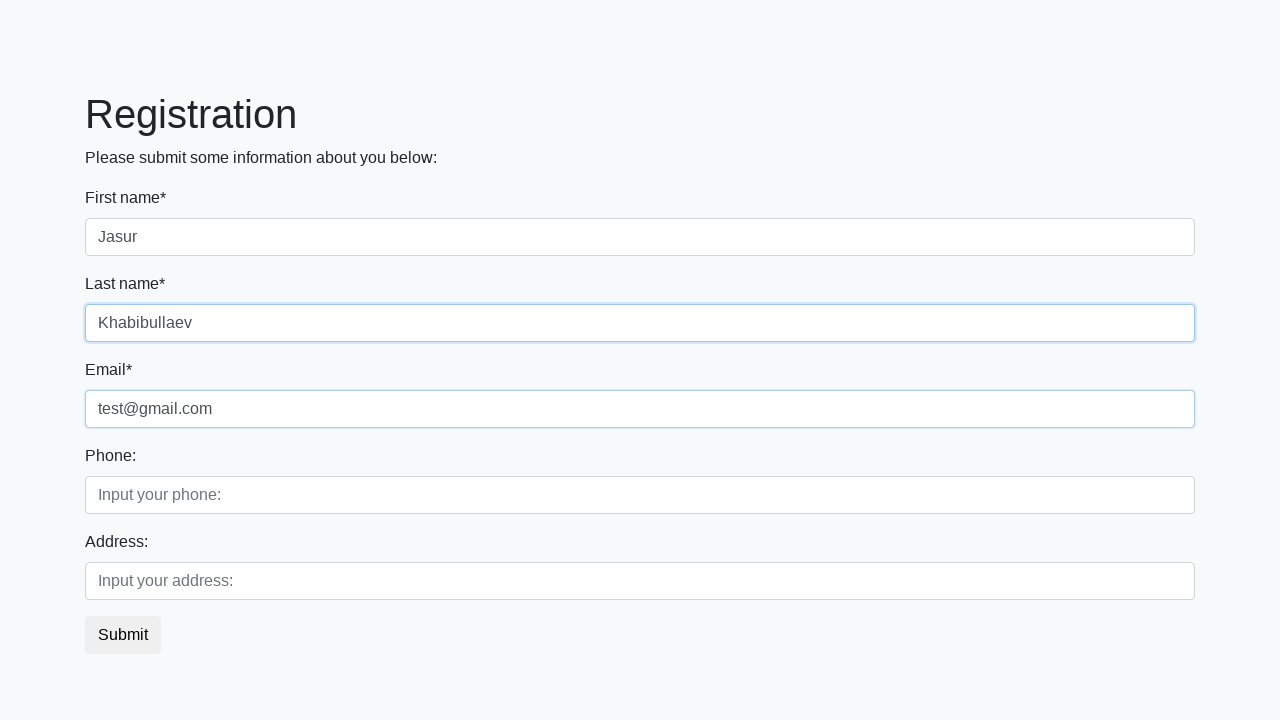

Filled phone field with '+998991122233' on .second_block input.first
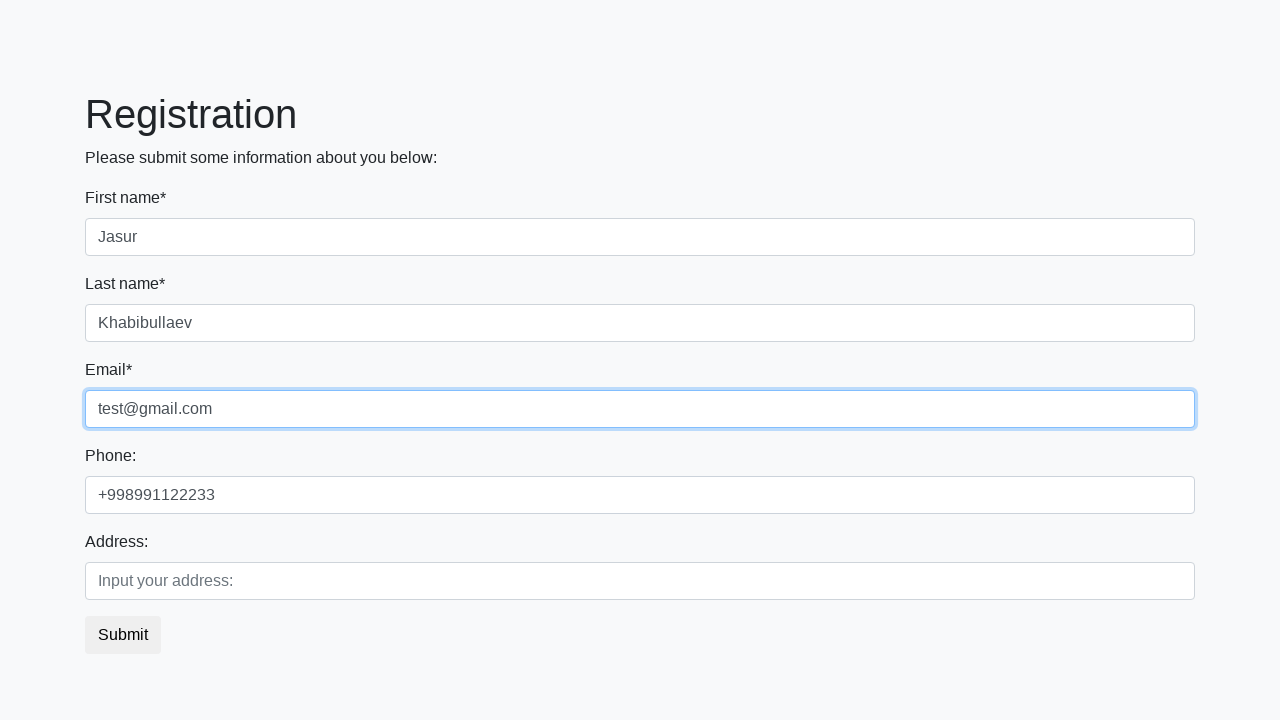

Filled city field with 'Tashkent' on .second_block input.second
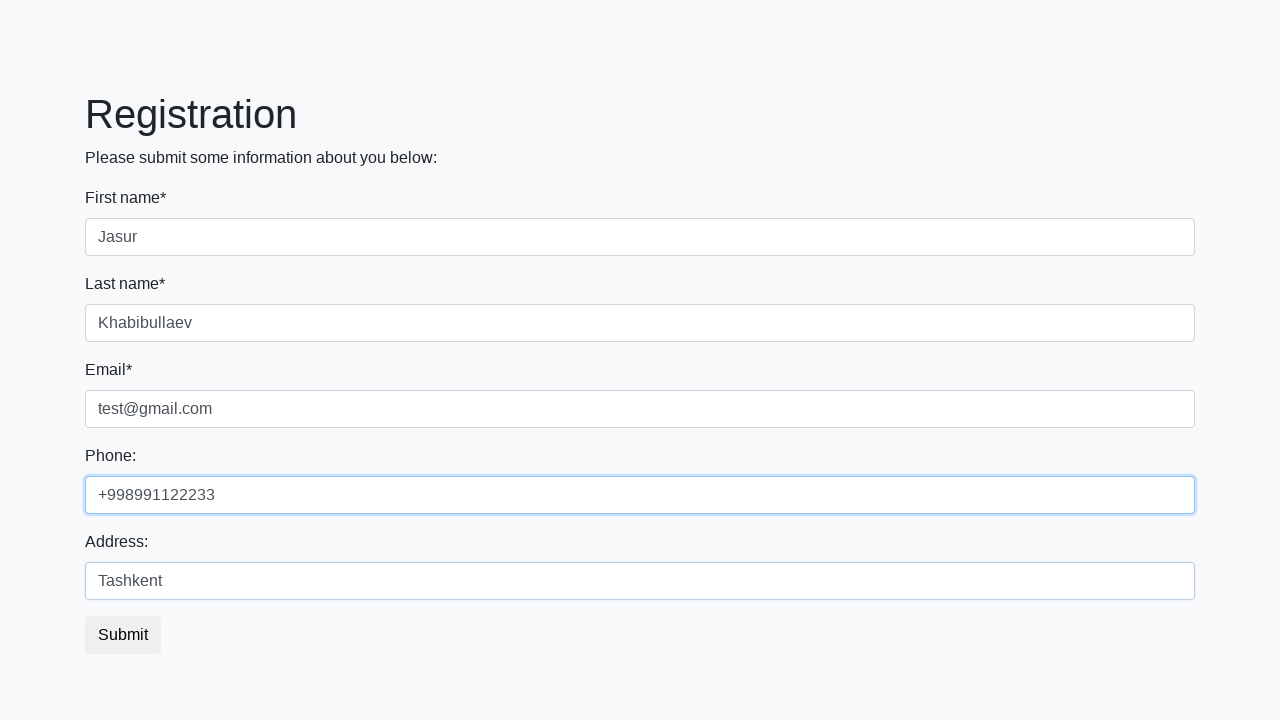

Clicked submit button to register at (123, 635) on button.btn
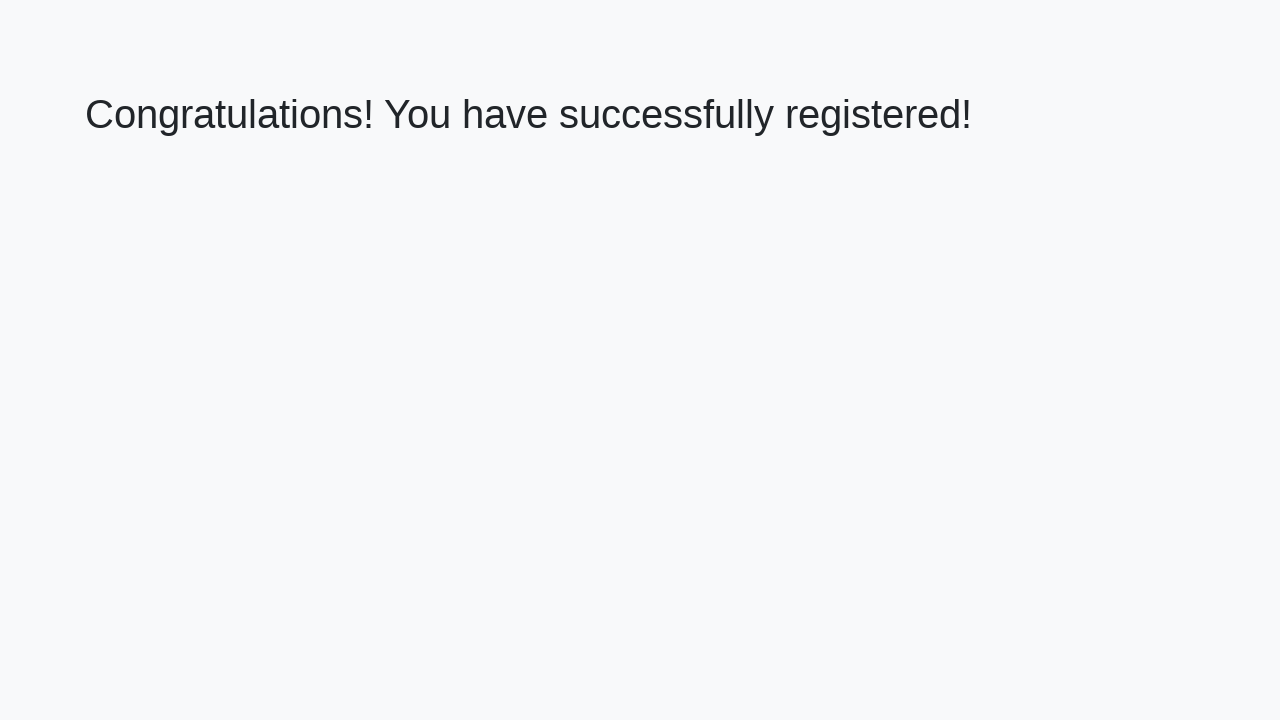

Success message heading loaded
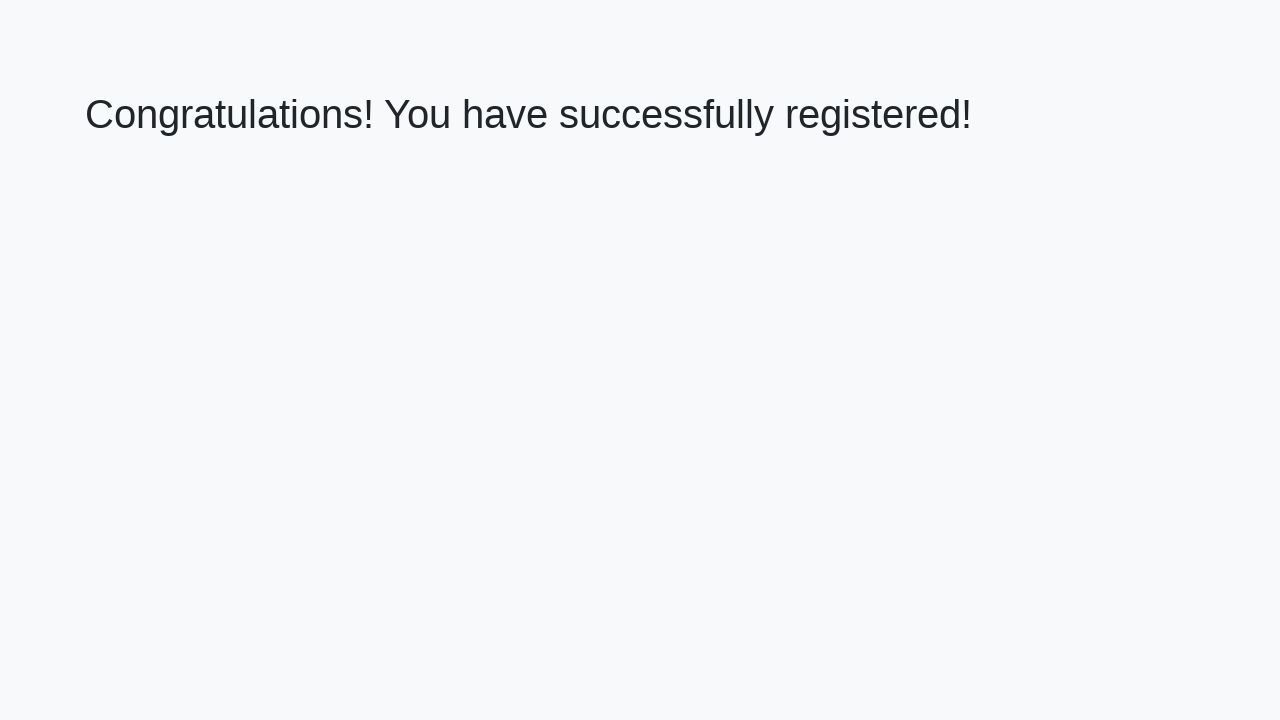

Retrieved success message text: 'Congratulations! You have successfully registered!'
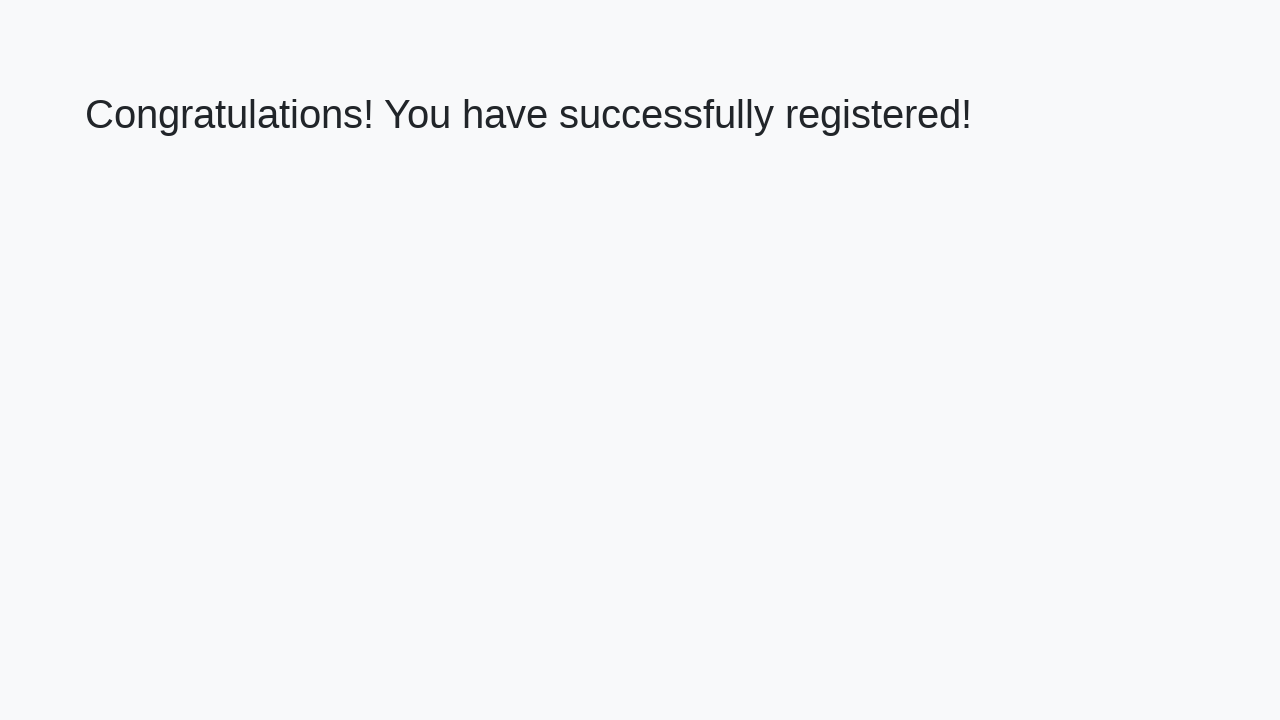

Verified success message matches expected text
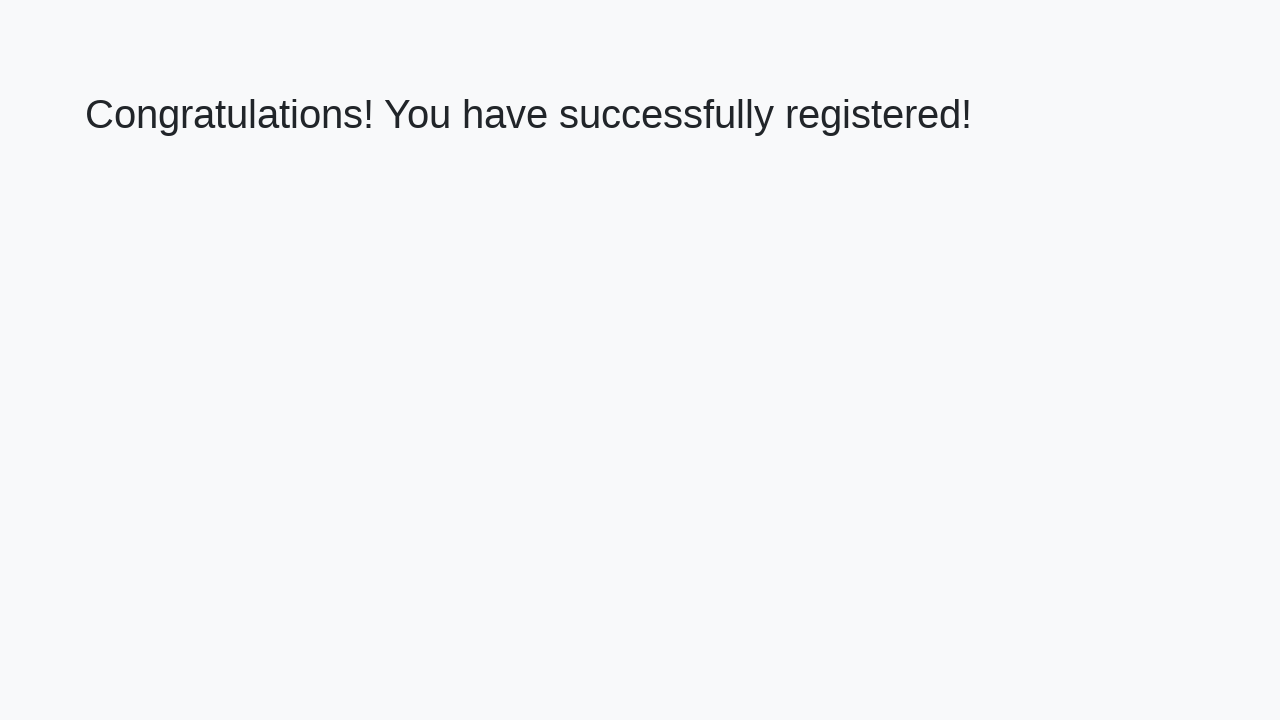

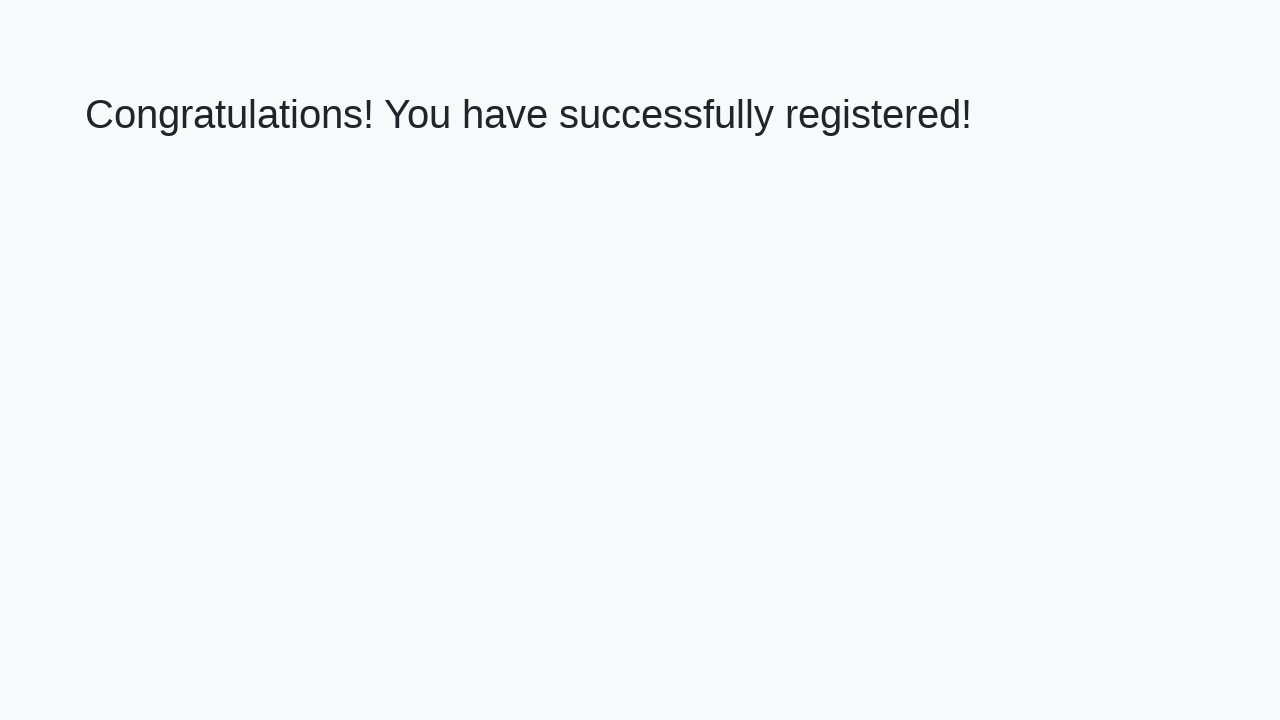